Tests browser tab handling by opening a new tab, switching to it, performing an action, and switching back to the main tab

Starting URL: https://skpatro.github.io/demo/links/

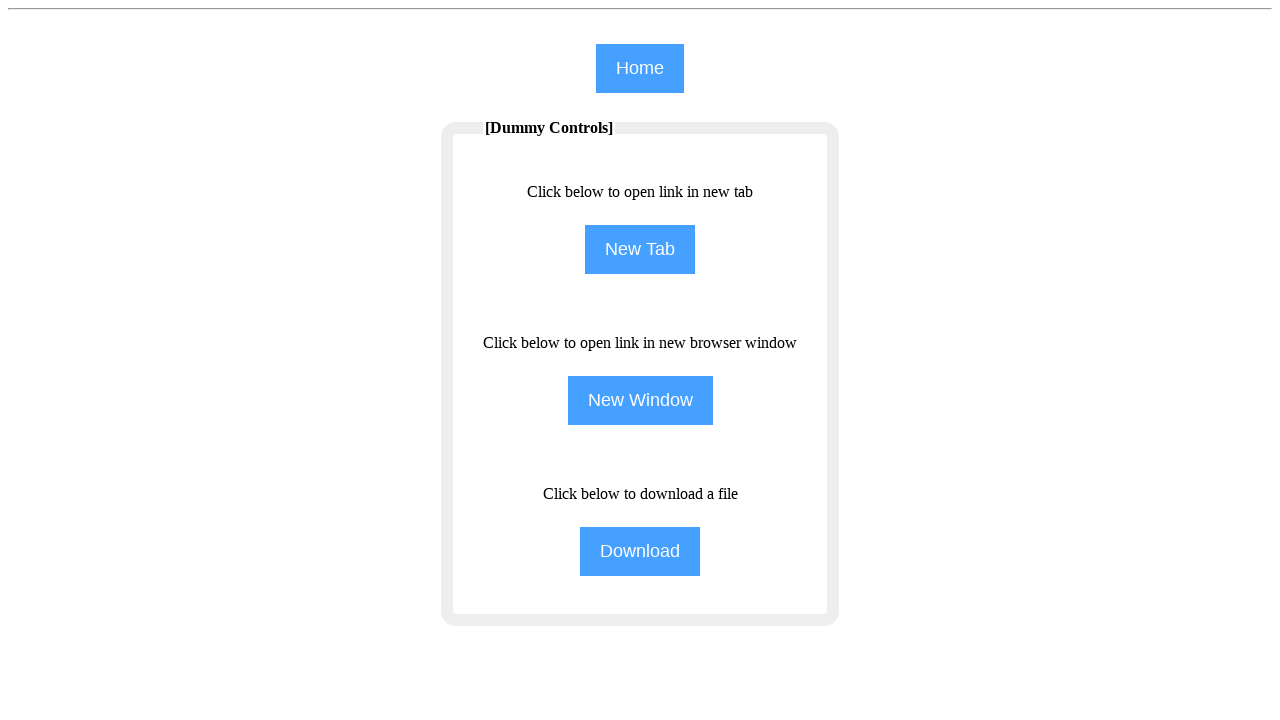

Clicked 'NewTab' button to open a new browser tab at (640, 250) on input[name='NewTab']
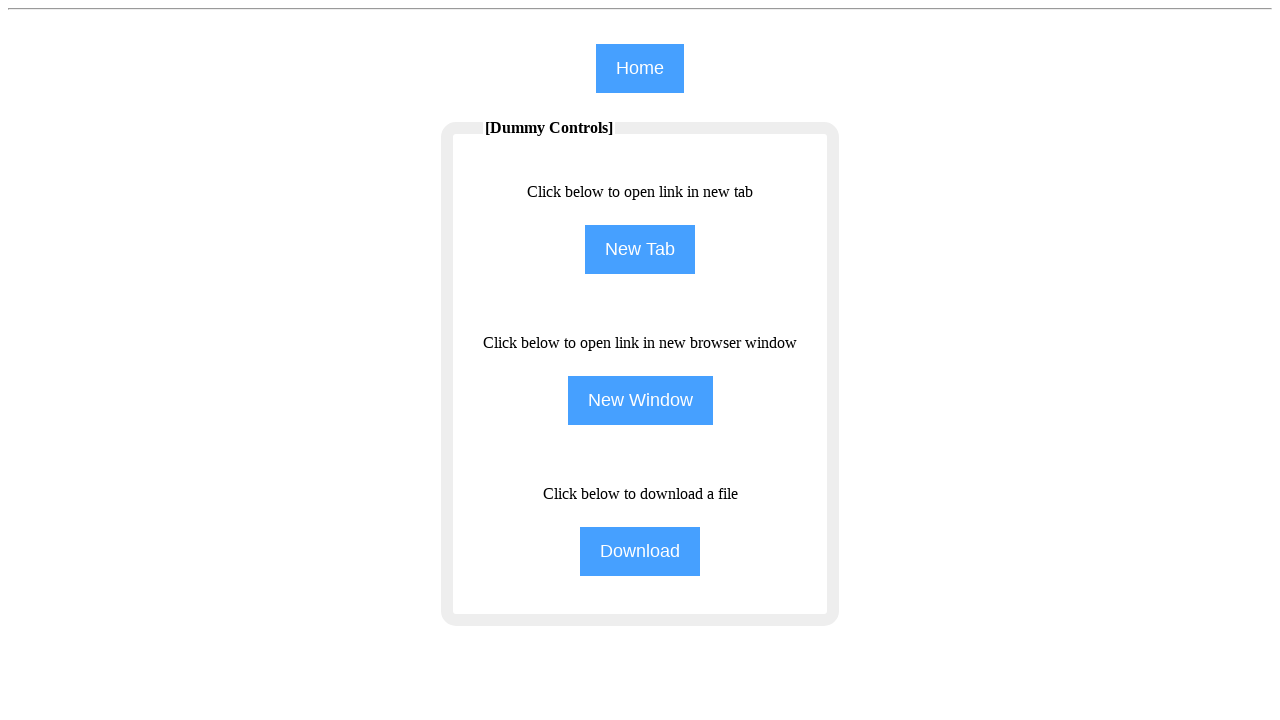

New tab opened and captured
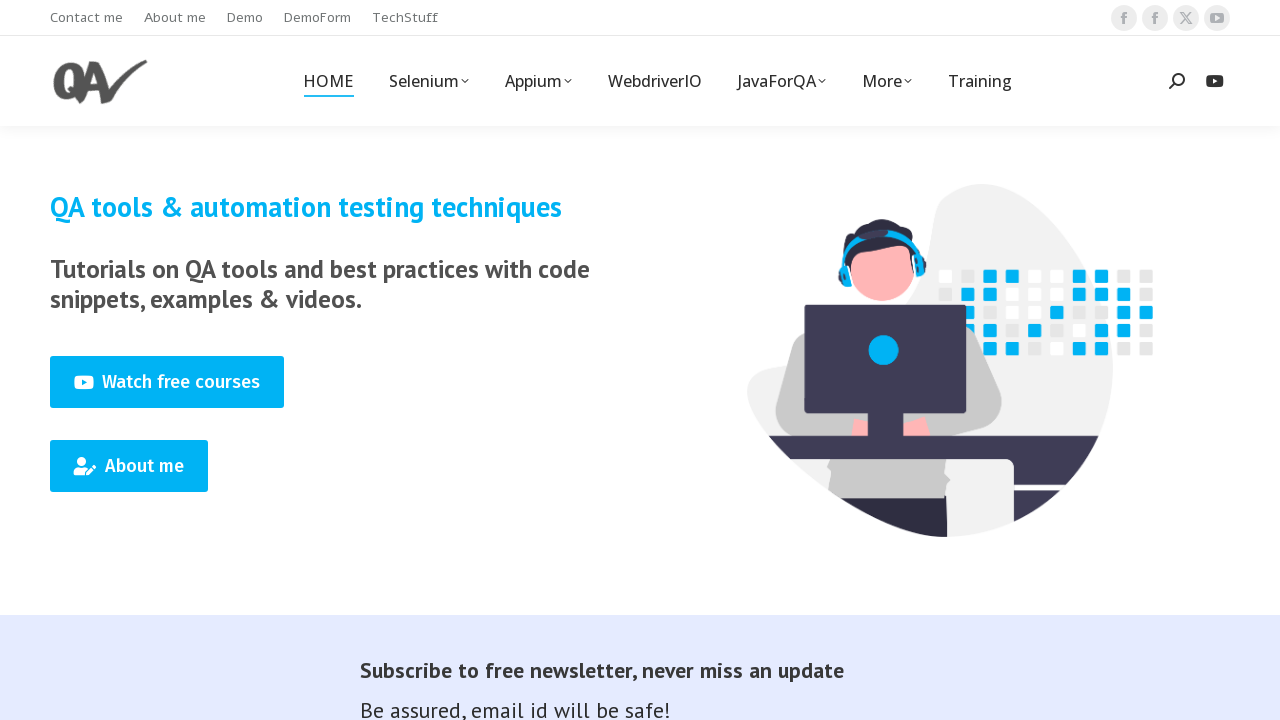

Clicked element in new tab (icon with following span) at (144, 466) on xpath=//div[@id='page']/descendant::i[starts-with(@class, 'fas ')]/following::sp
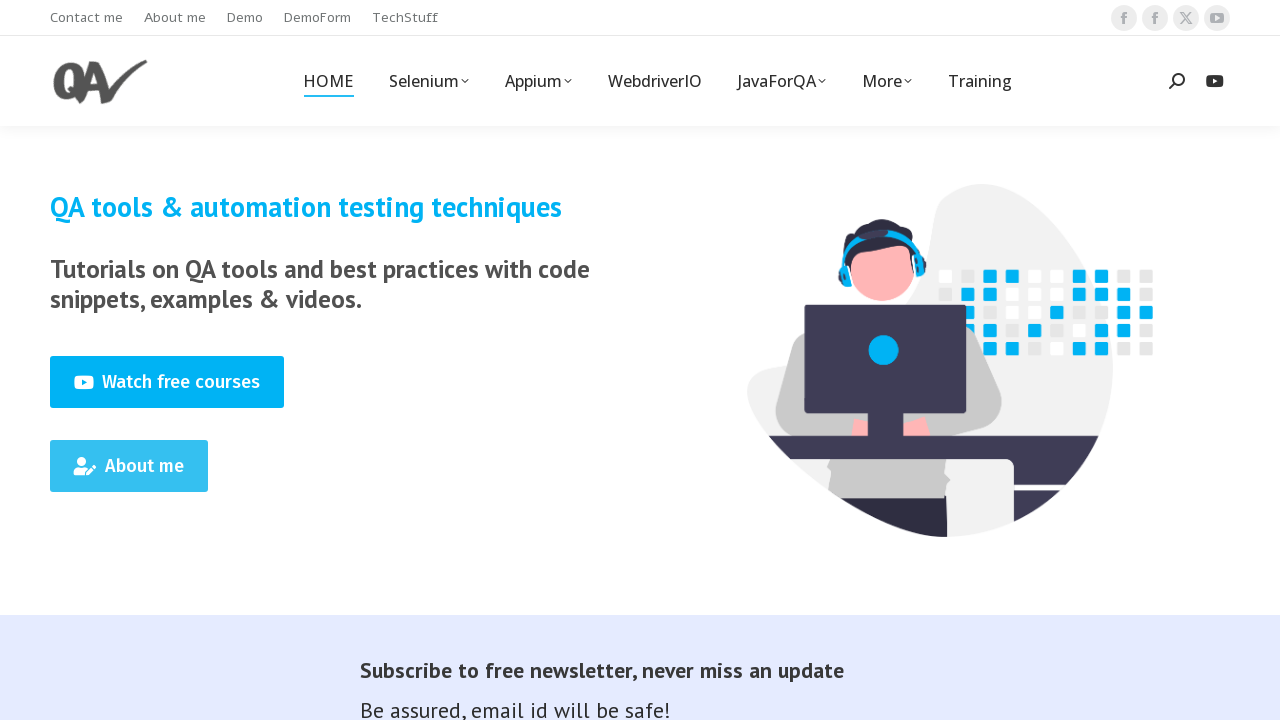

Waited 2 seconds for action to complete
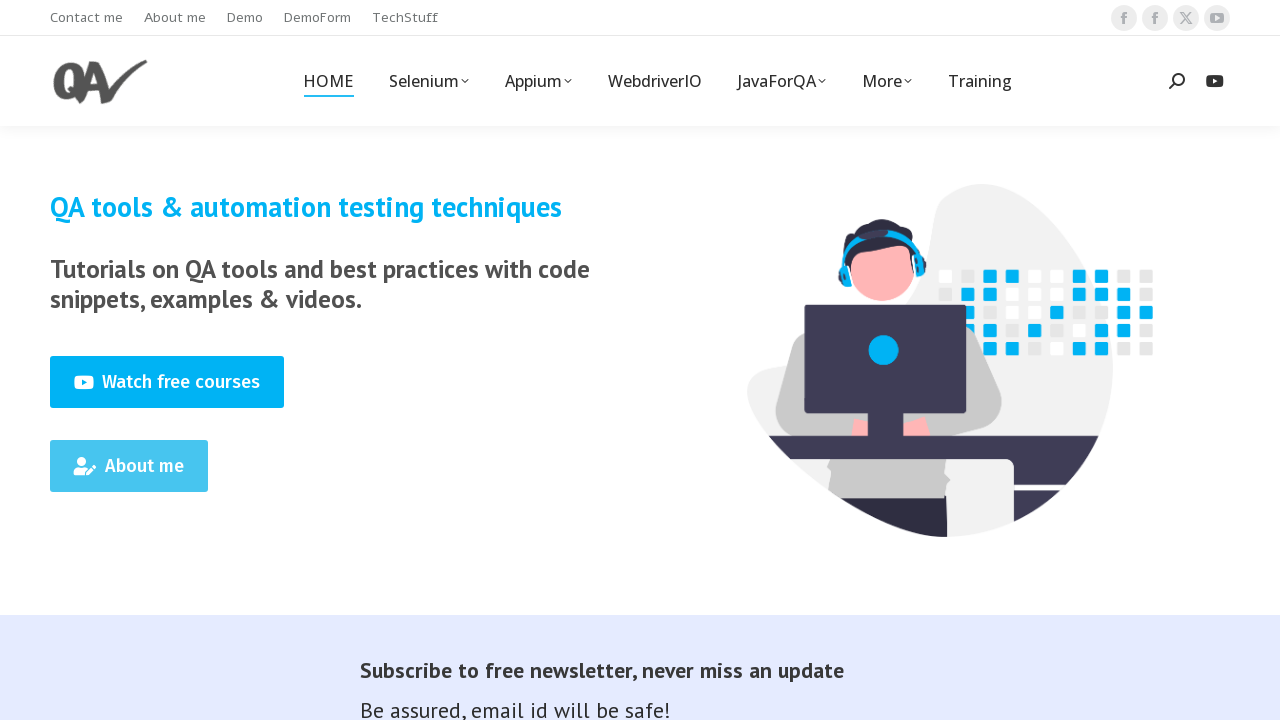

Switched focus back to original page
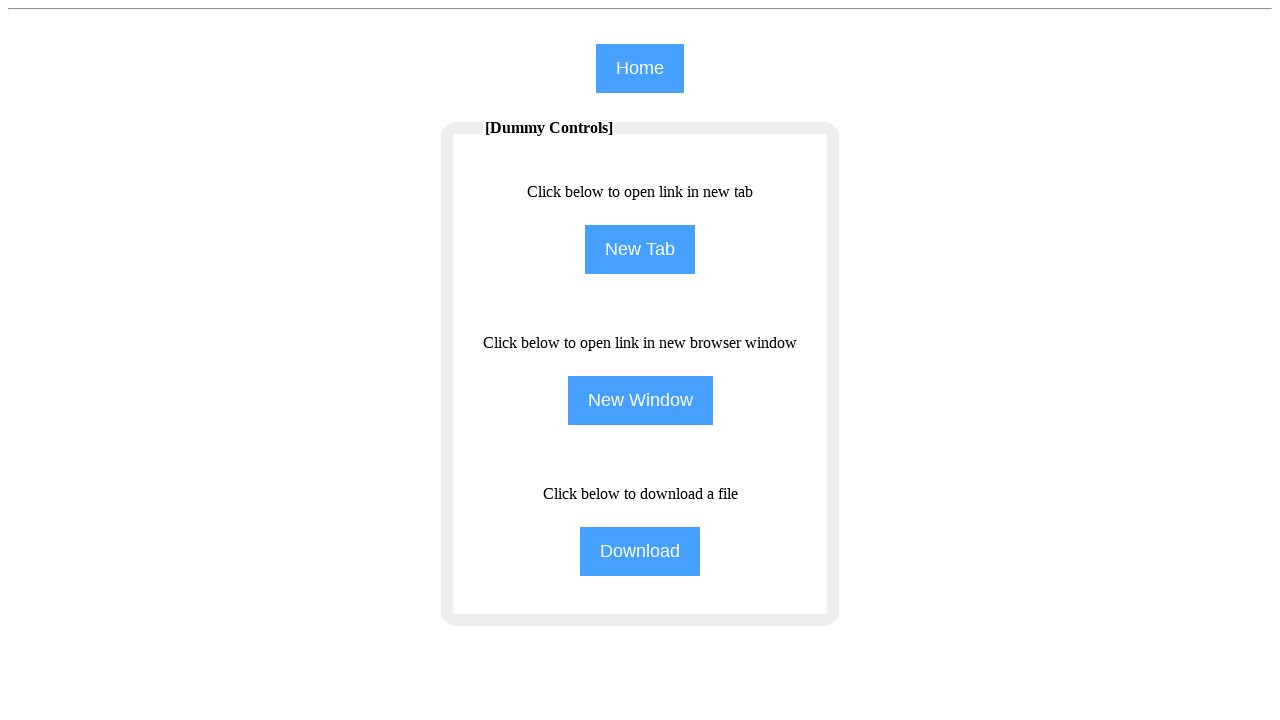

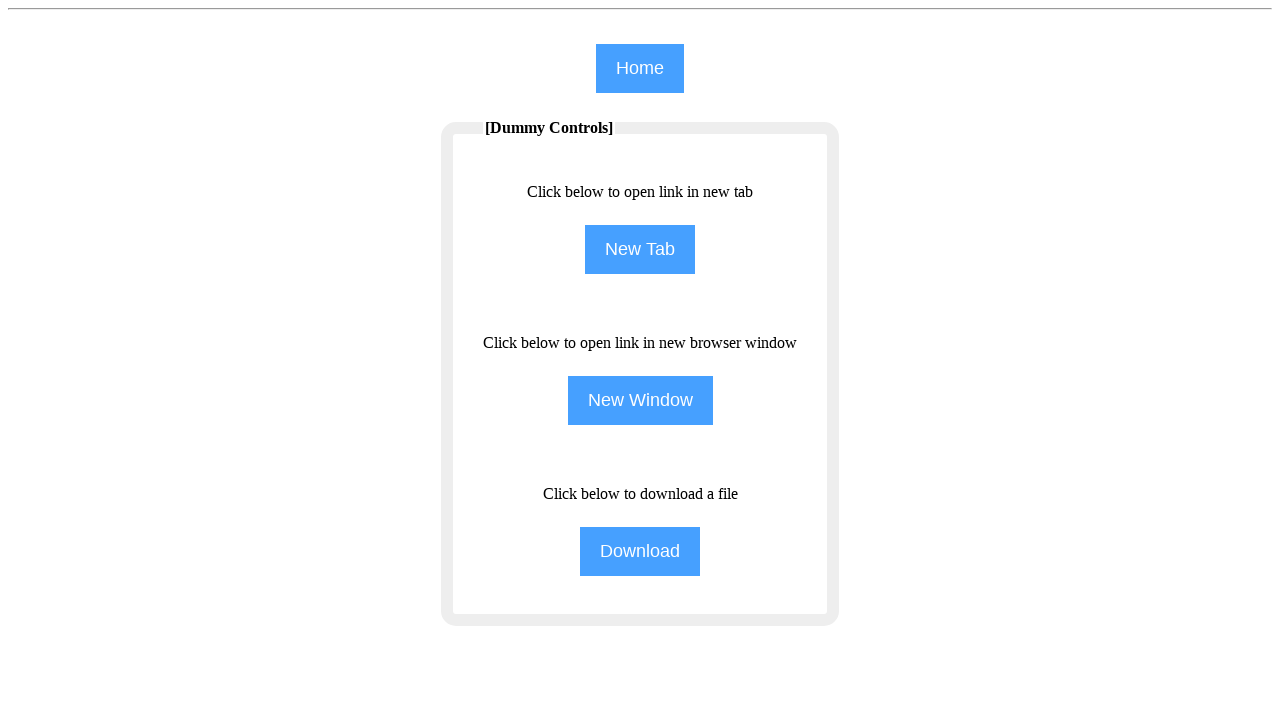